Tests jQuery dropdown search by selecting multiple countries from a searchable dropdown

Starting URL: https://www.lambdatest.com/selenium-playground/jquery-dropdown-search-demo

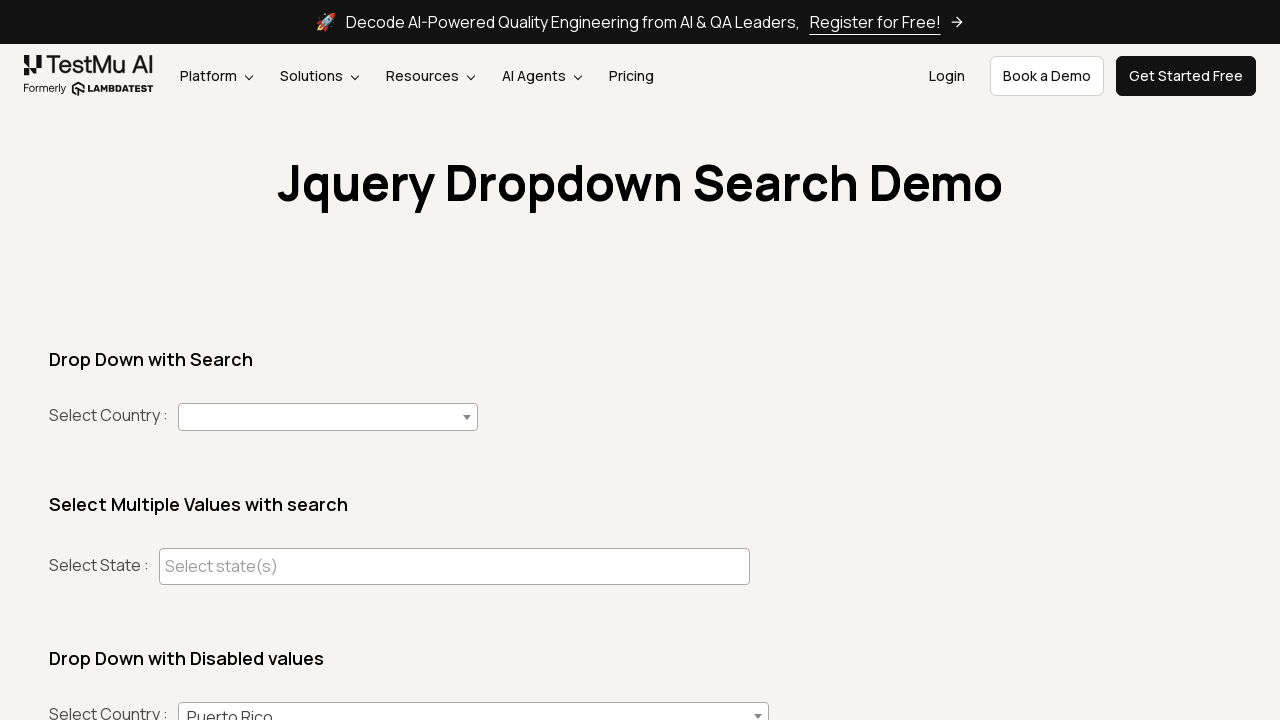

Clicked on dropdown combobox to open country selection at (328, 417) on (//span[@role='combobox'])[1]
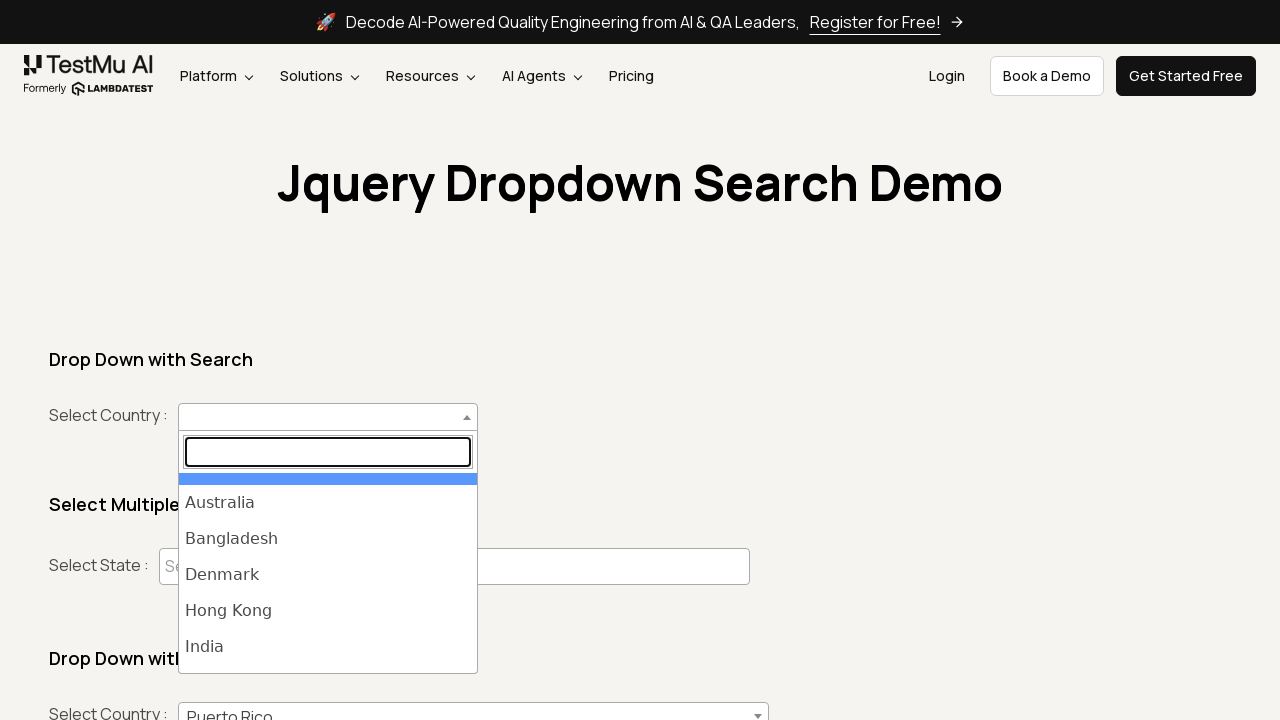

Selected India from the dropdown list at (328, 647) on #select2-country-results >> li >> internal:has-text="India"i
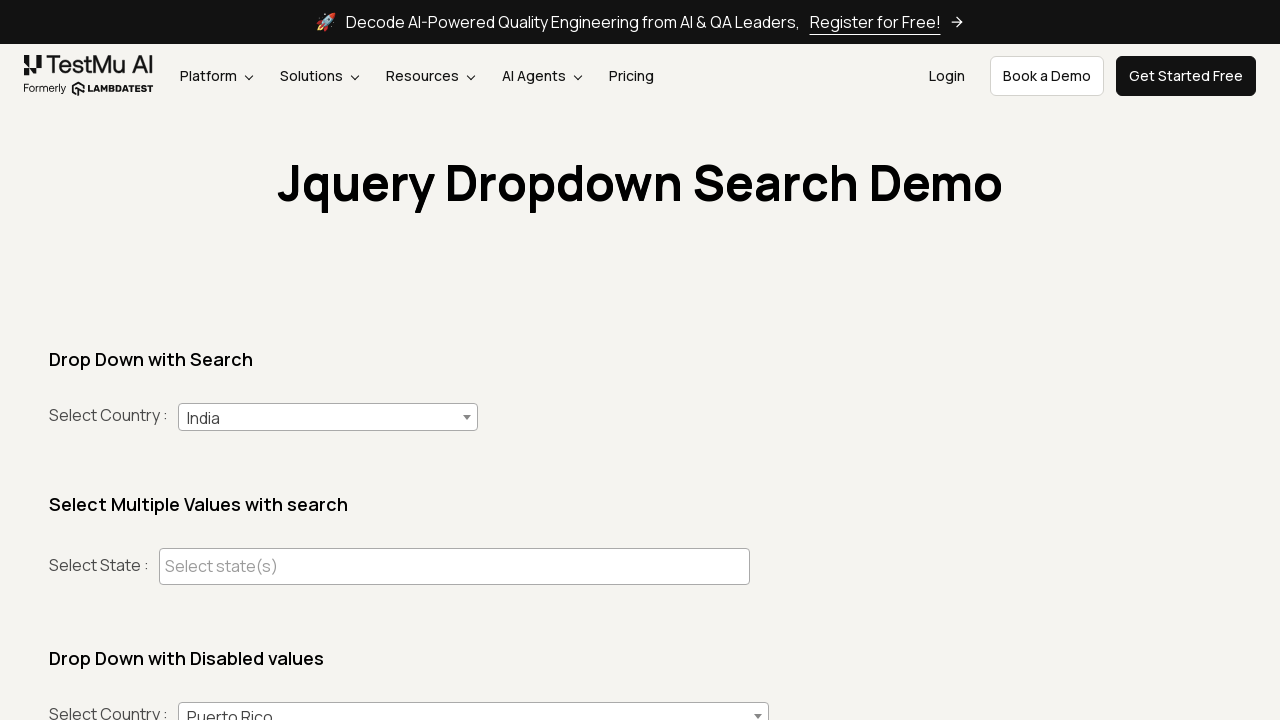

Clicked on dropdown combobox to open country selection again at (328, 417) on (//span[@role='combobox'])[1]
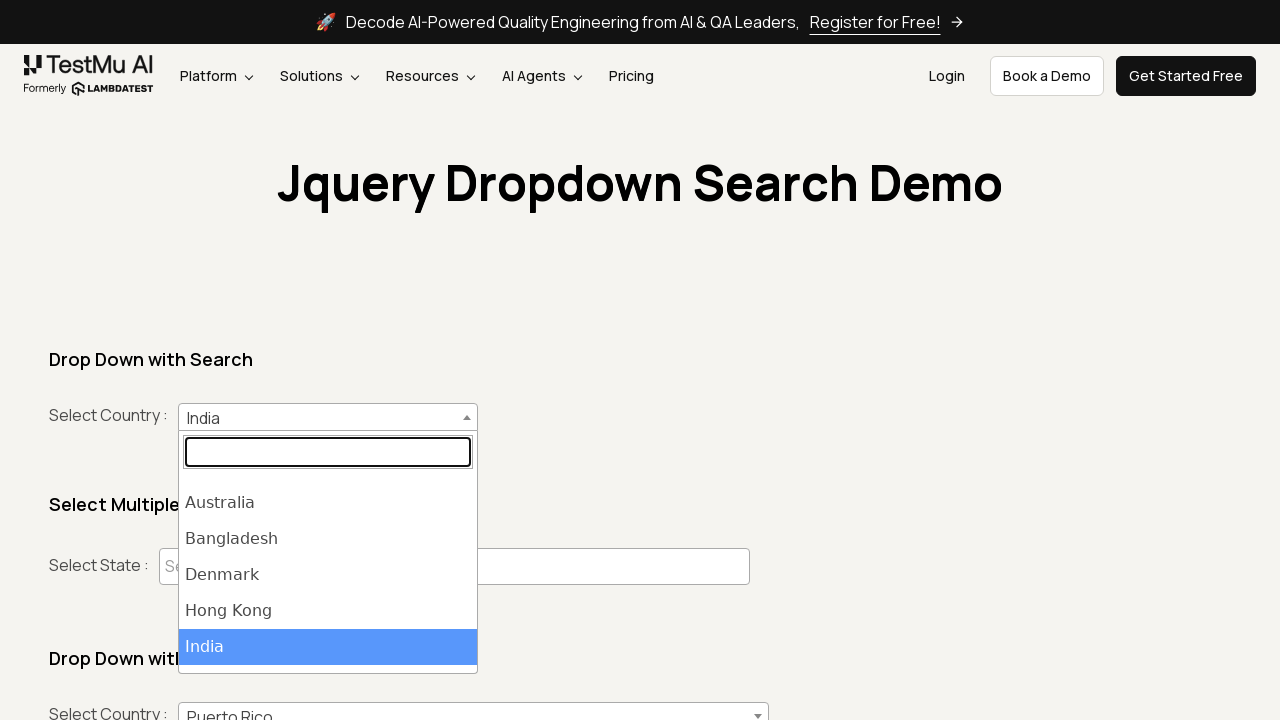

Selected Japan from the dropdown list at (328, 655) on #select2-country-results >> li >> internal:has-text="Japan"i
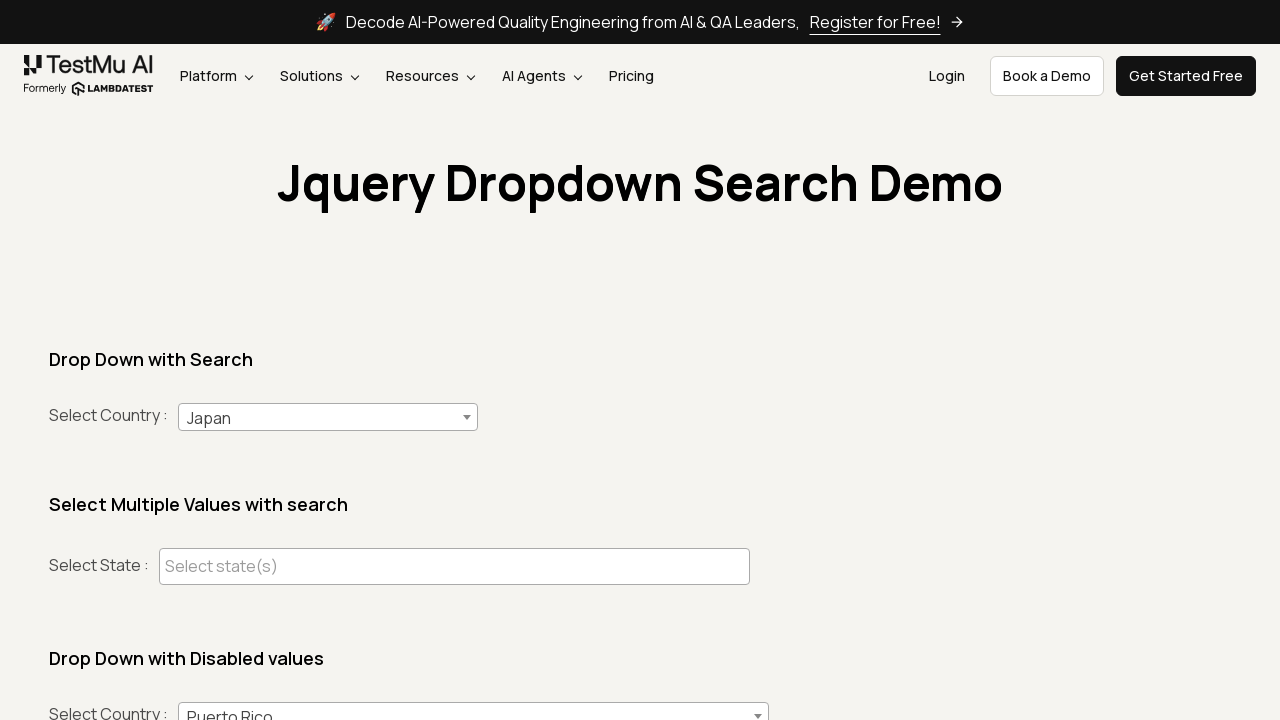

Clicked on dropdown combobox to open country selection again at (328, 417) on (//span[@role='combobox'])[1]
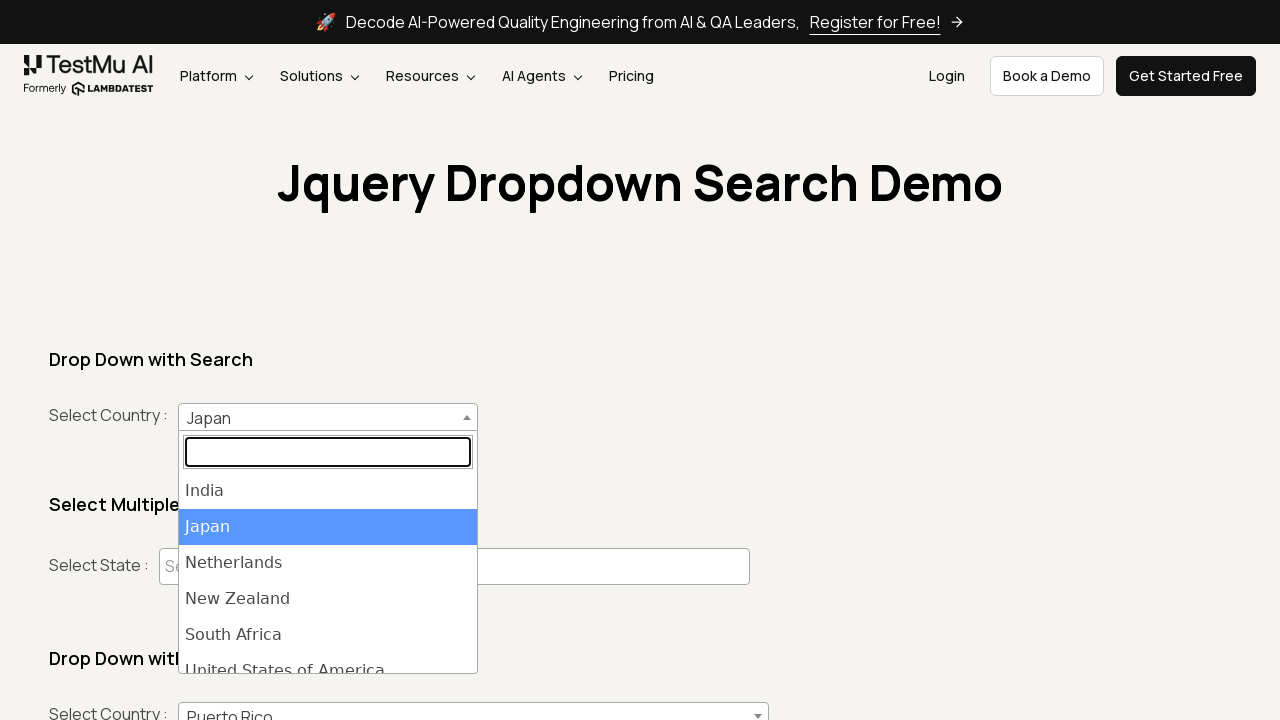

Selected United States of America from the dropdown list at (328, 655) on #select2-country-results >> li >> internal:has-text="United States of America"i
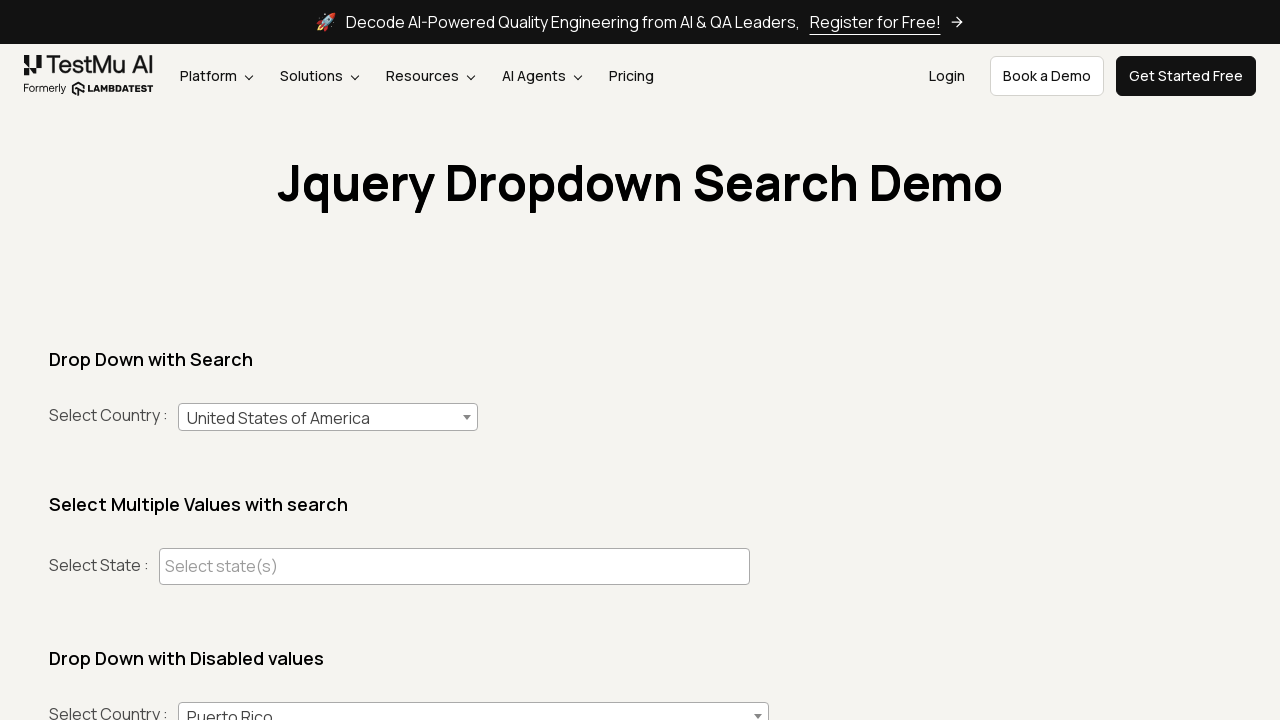

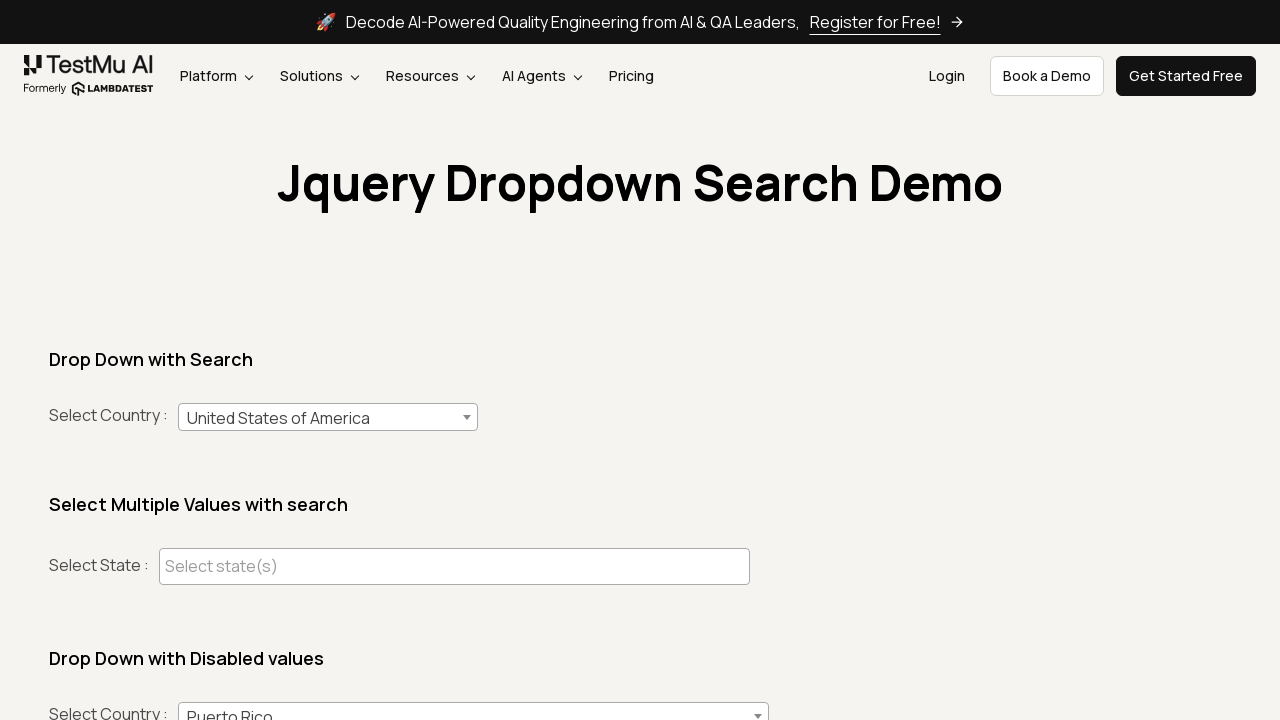